Tests that clicking the Email column header sorts the email addresses in ascending alphabetical order.

Starting URL: http://the-internet.herokuapp.com/tables

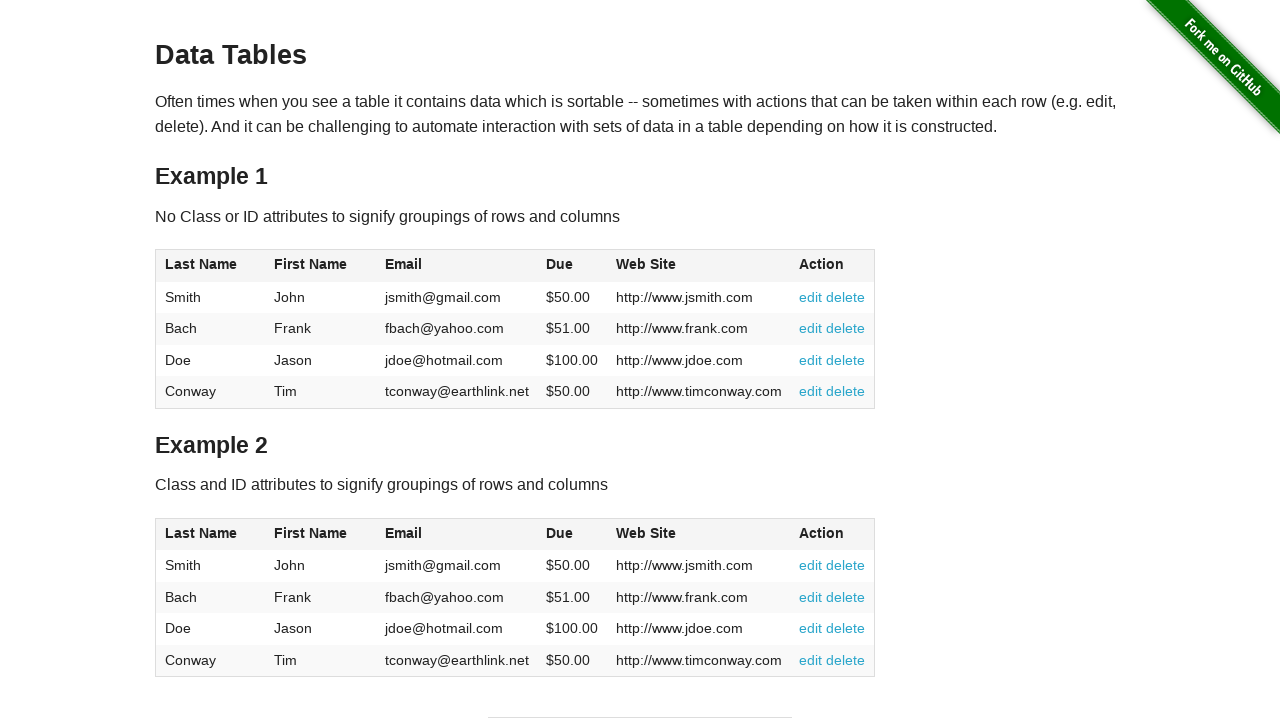

Clicked Email column header to sort in ascending order at (457, 266) on #table1 thead tr th:nth-of-type(3)
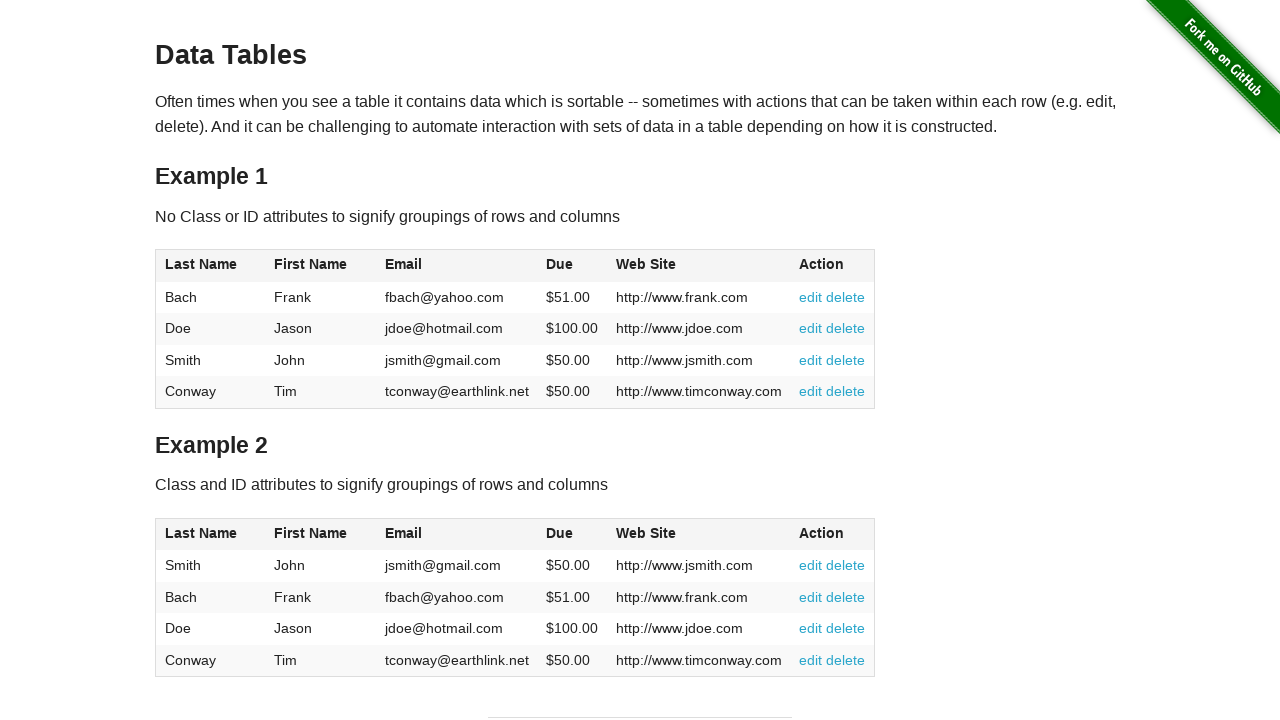

Table body loaded after sorting by Email column
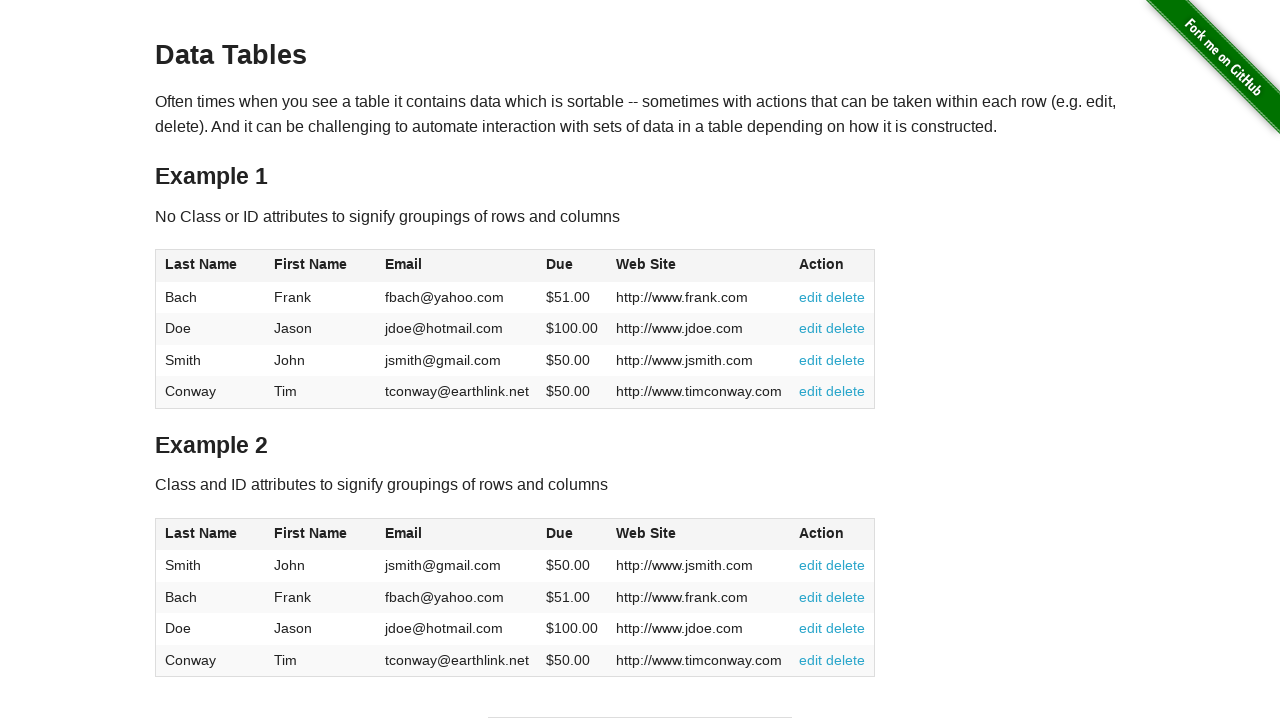

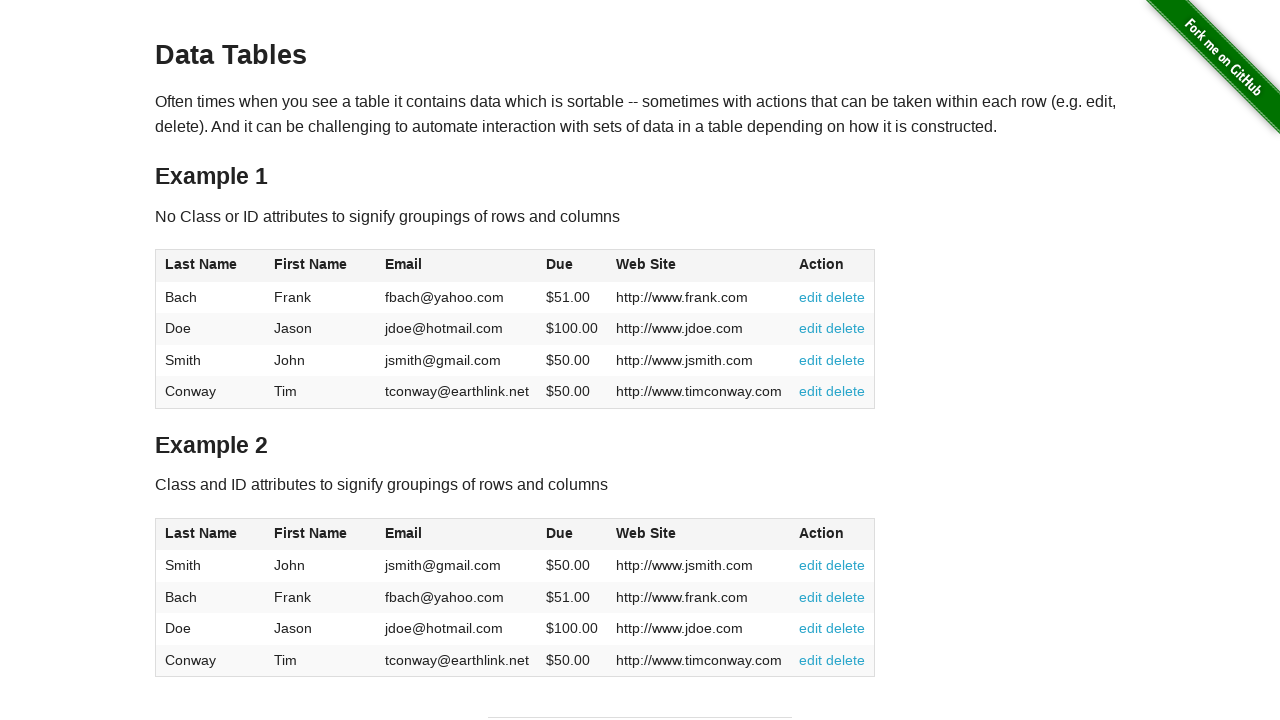